Tests scrolling functionality on Oracle database page by scrolling to specific elements and scrolling by amount

Starting URL: http://www.oracle.com/in/database/

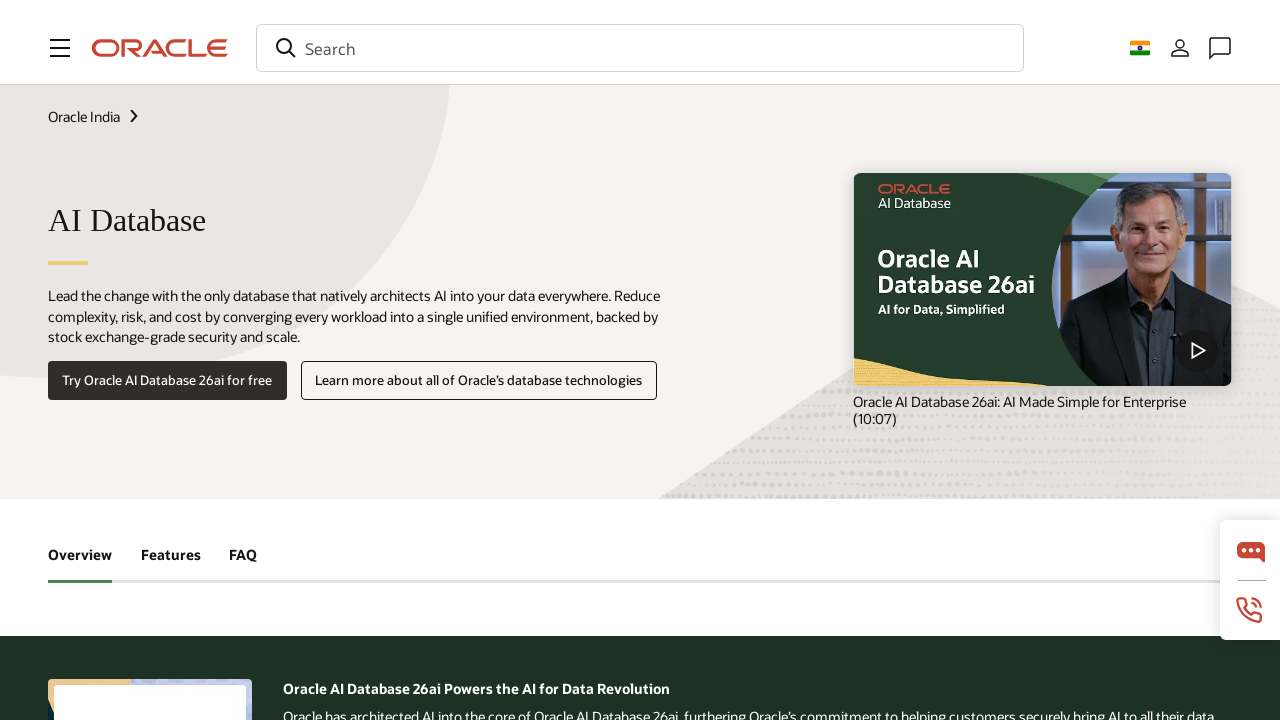

Scrolled to first element with class rc32w2
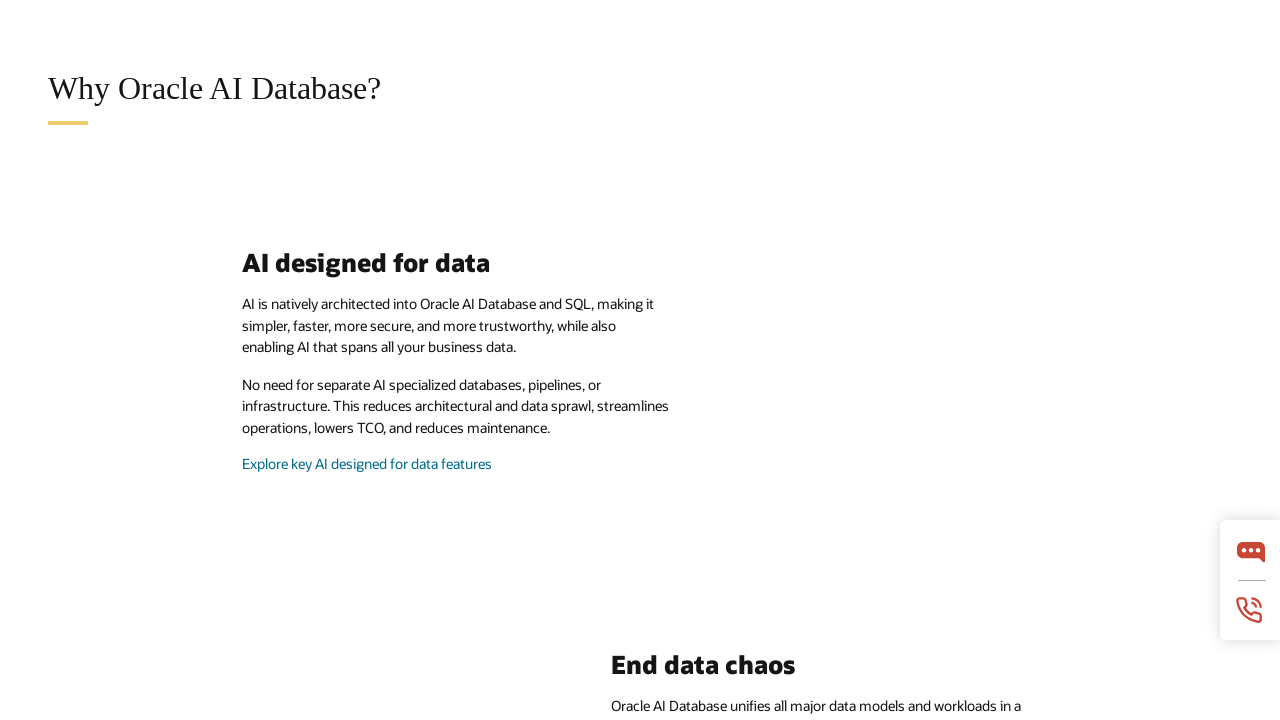

Scrolled to first element with class rc29w1
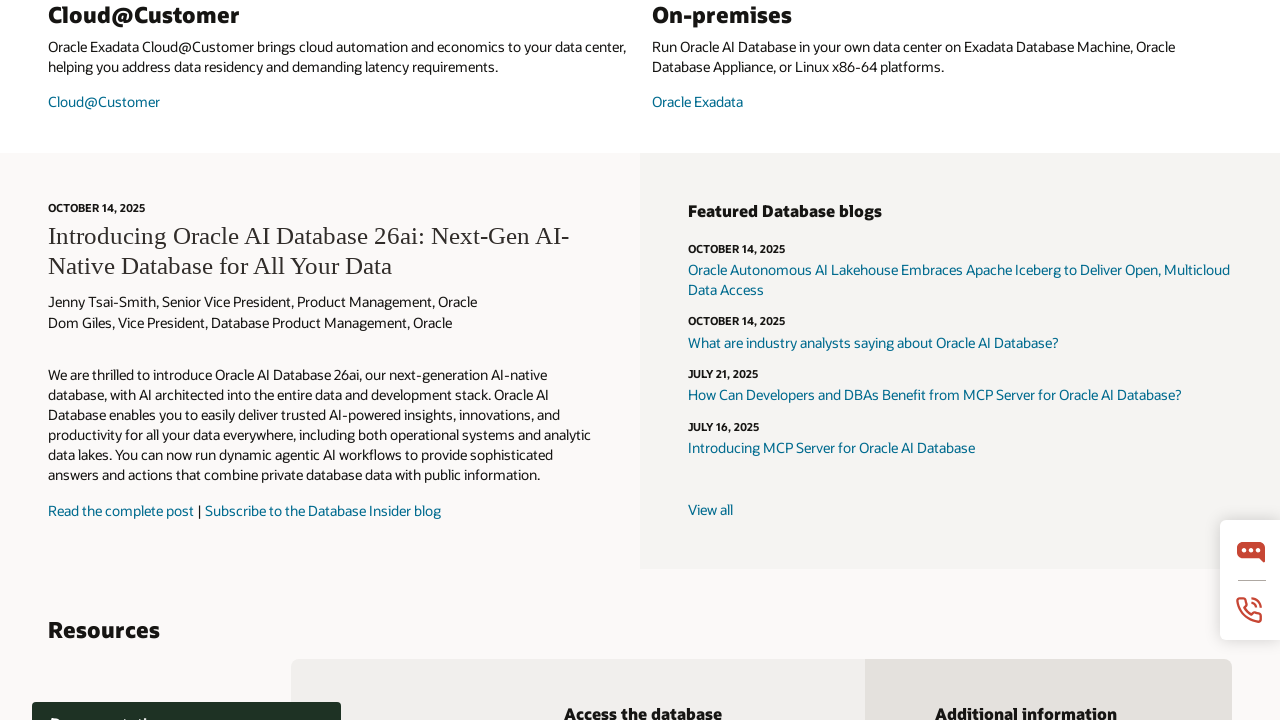

Scrolled down by 1000 pixels
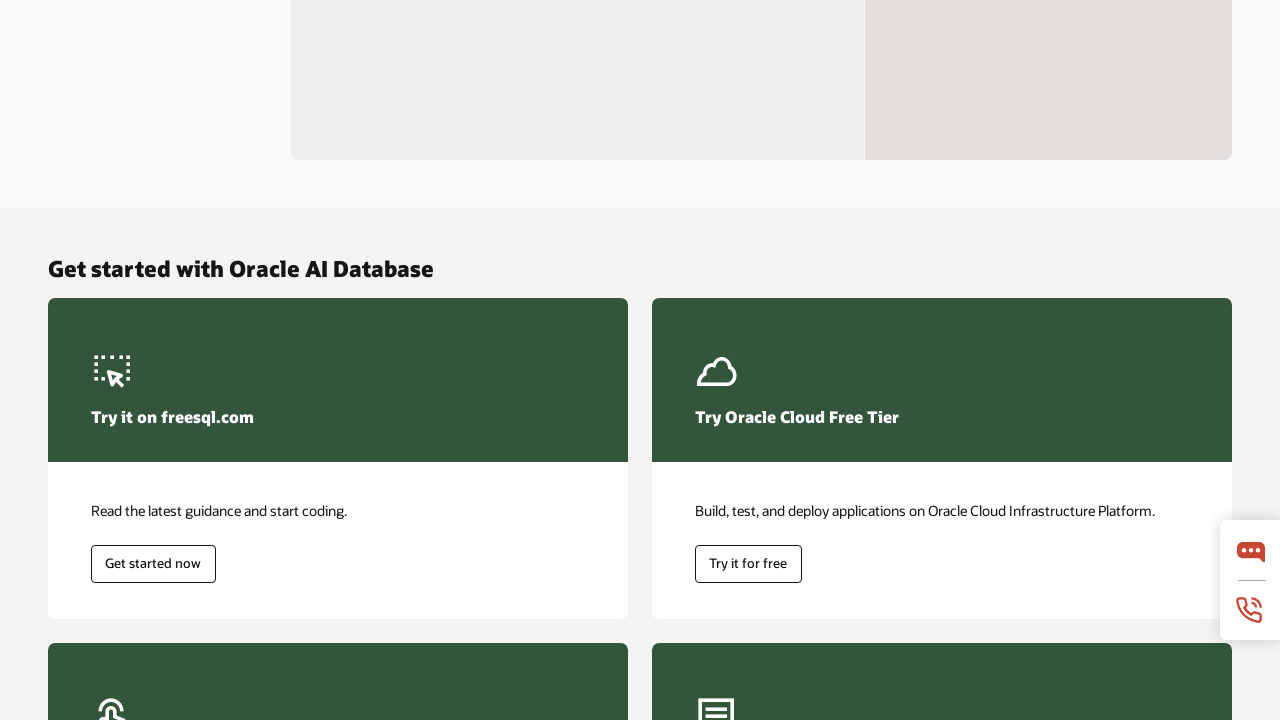

Scrolled to bottom of page using End key
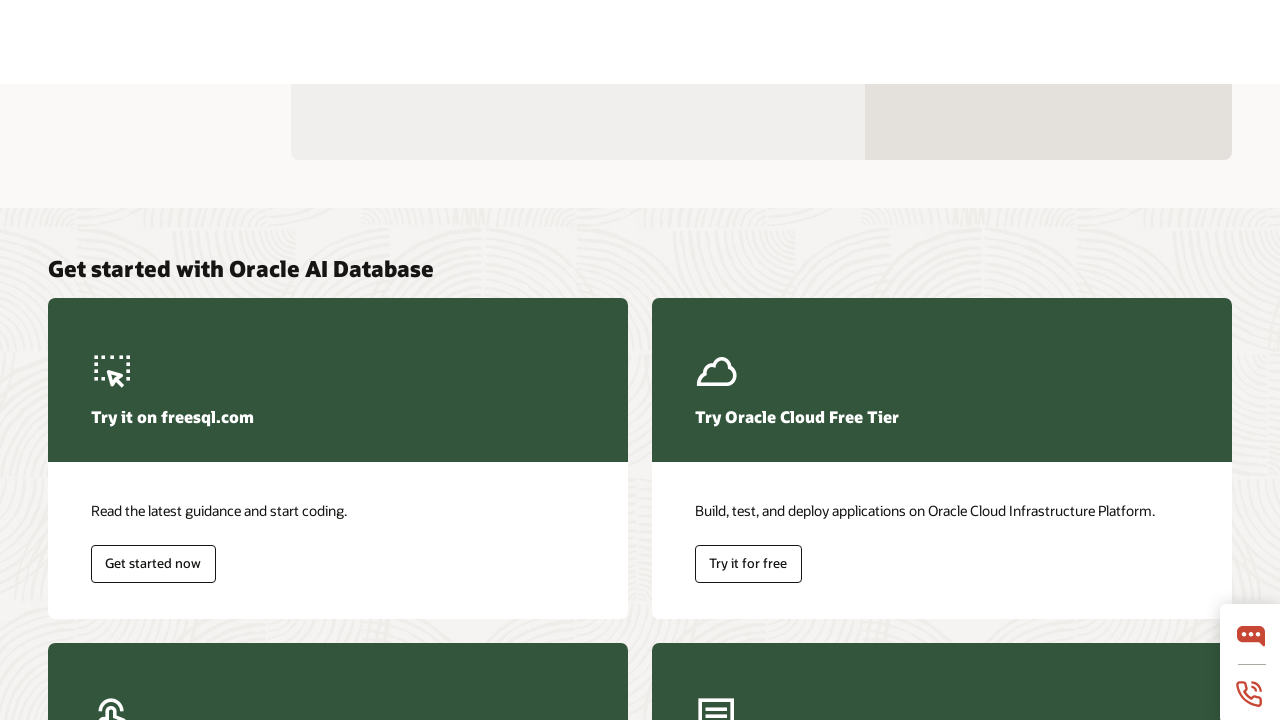

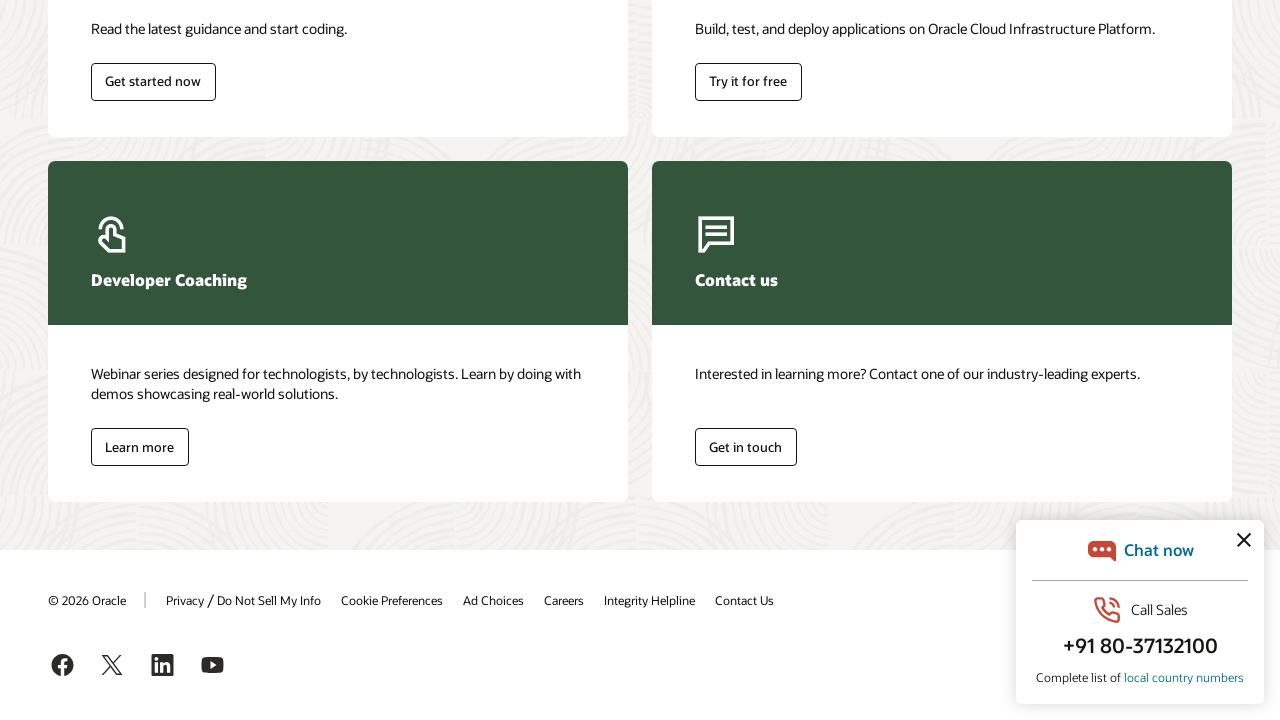